Tests website navigation by clicking through menu items (Browse Languages then Start) and verifying the welcome heading text appears correctly

Starting URL: http://www.99-bottles-of-beer.net/

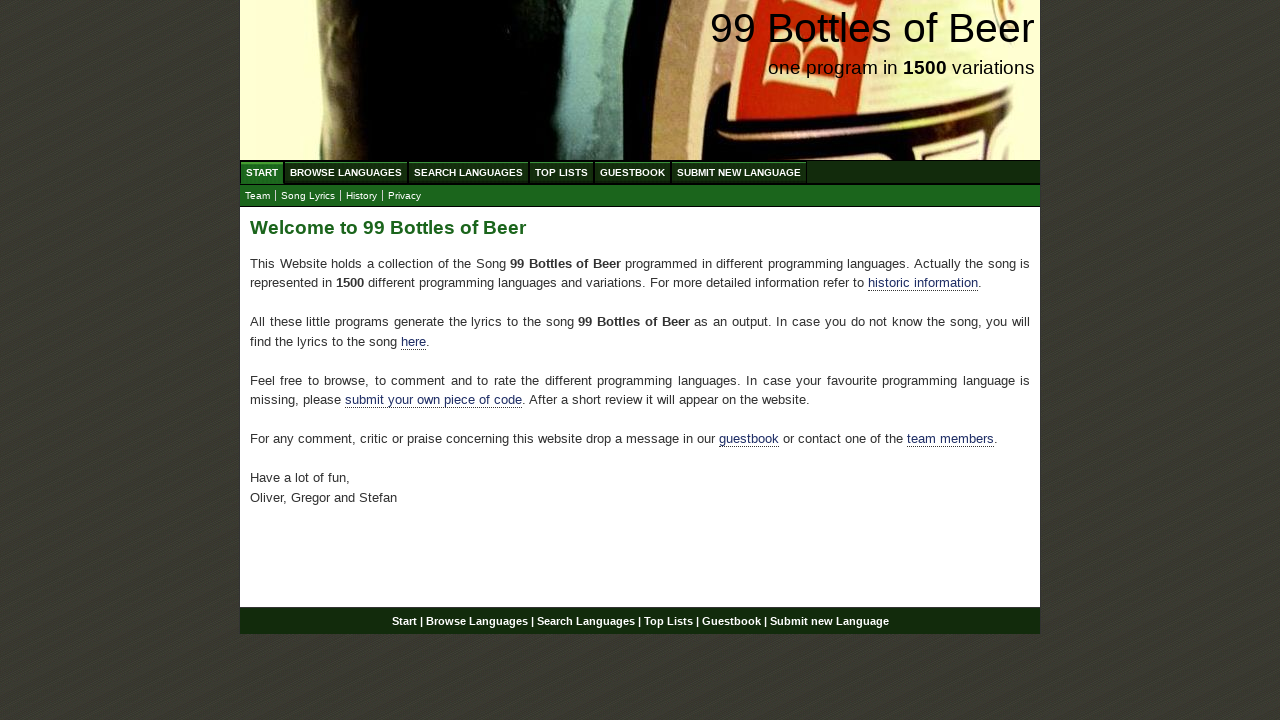

Clicked on Browse Languages menu item at (346, 172) on xpath=//body/div[@id='wrap']/div[@id='navigation']/ul[@id='menu']/li/a[@href='/a
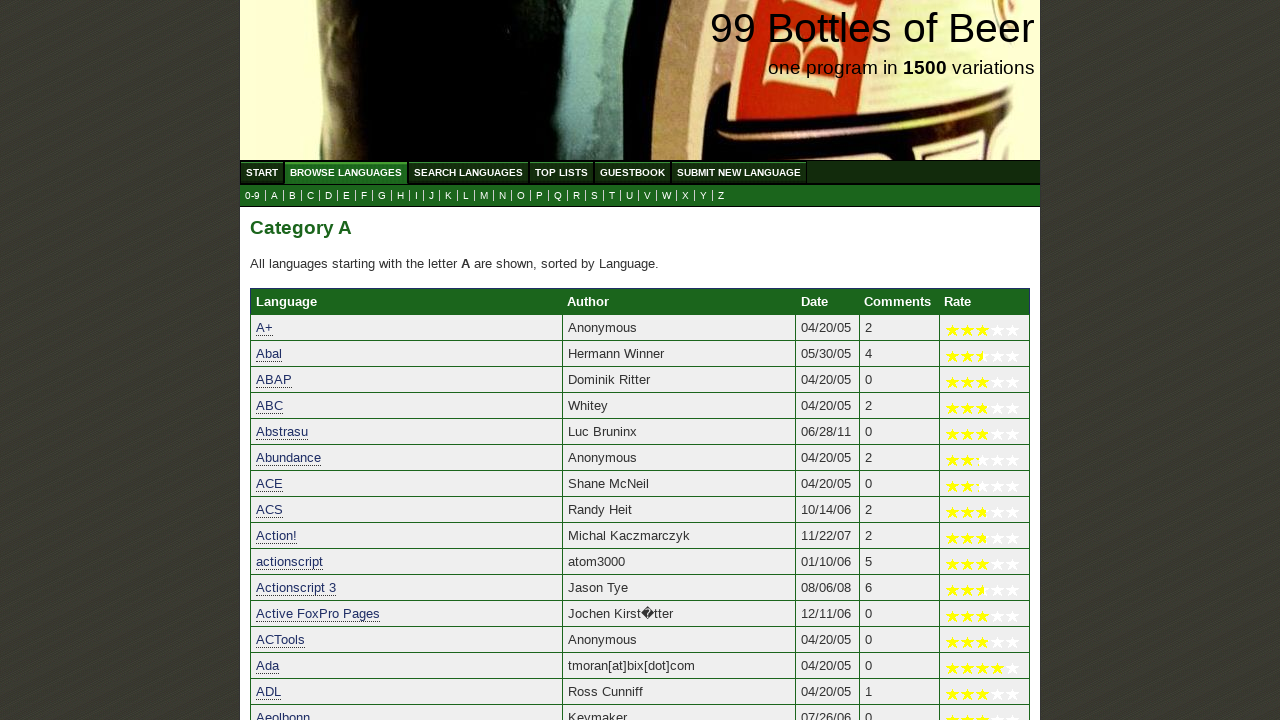

Clicked on Start menu item to return to homepage at (262, 172) on xpath=//body/div[@id='wrap']/div[@id='navigation']/ul[@id='menu']/li/a[@href='/'
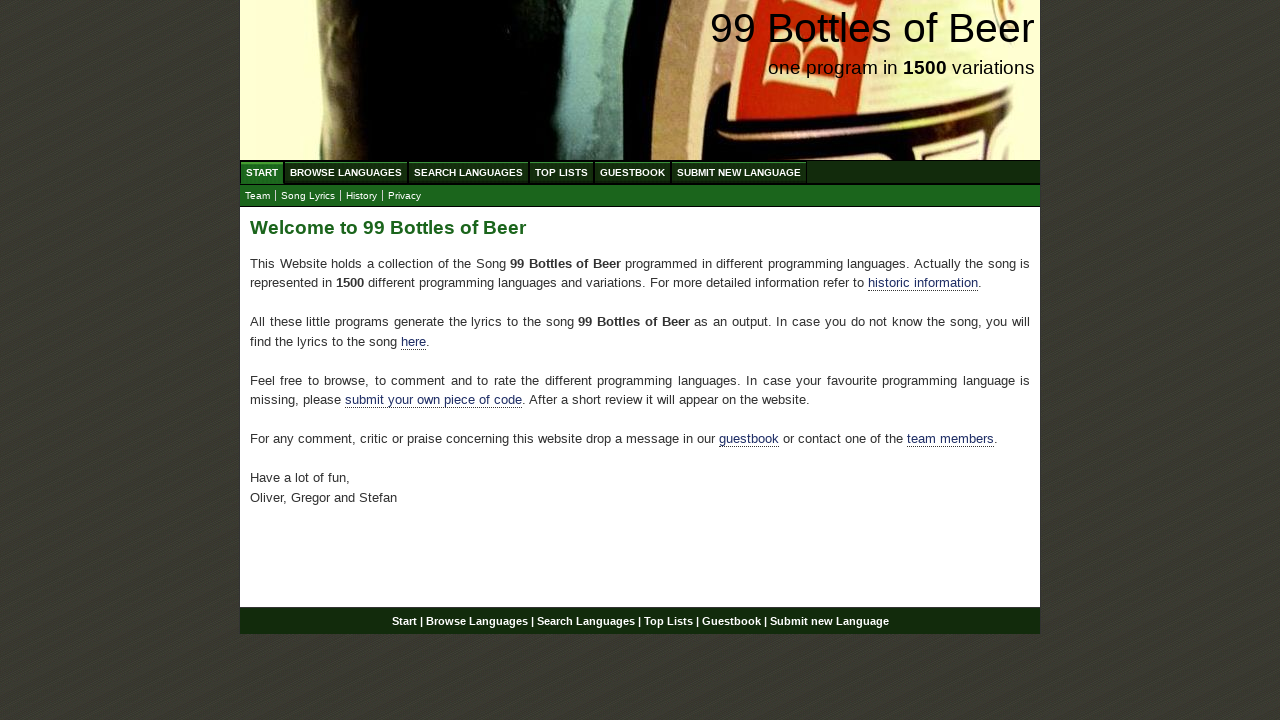

Located the welcome heading element
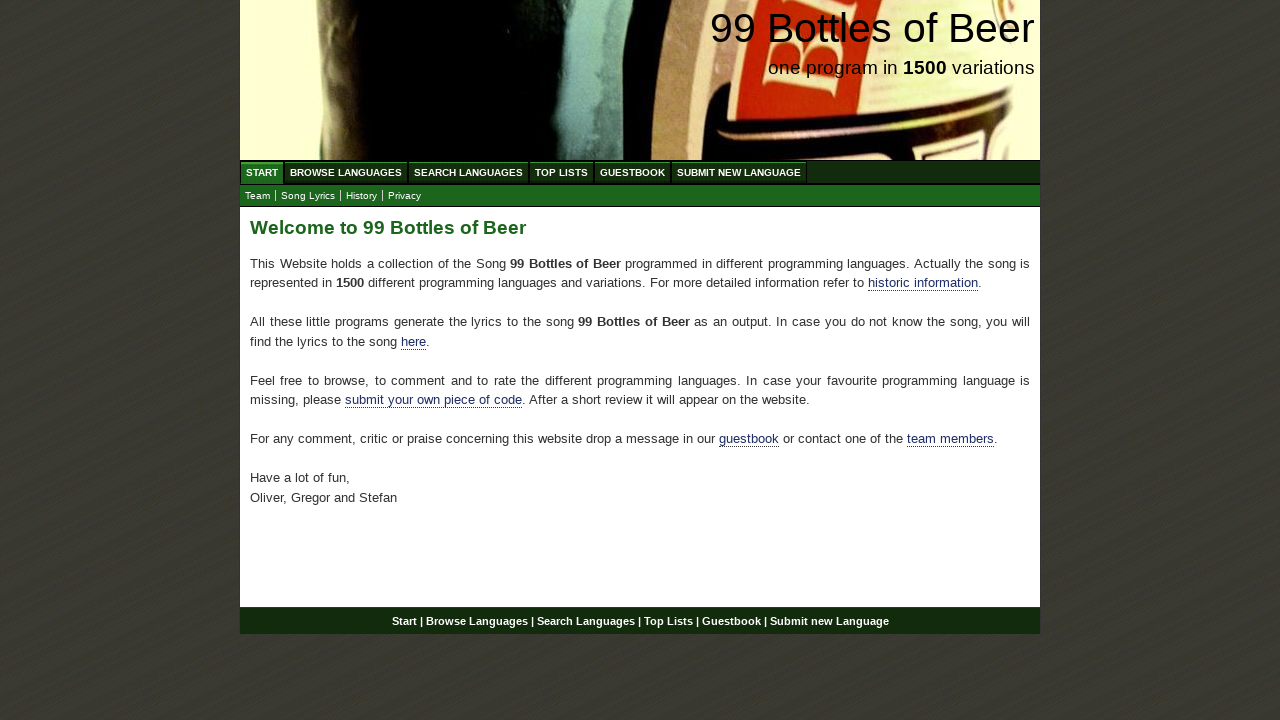

Verified welcome heading text is 'Welcome to 99 Bottles of Beer'
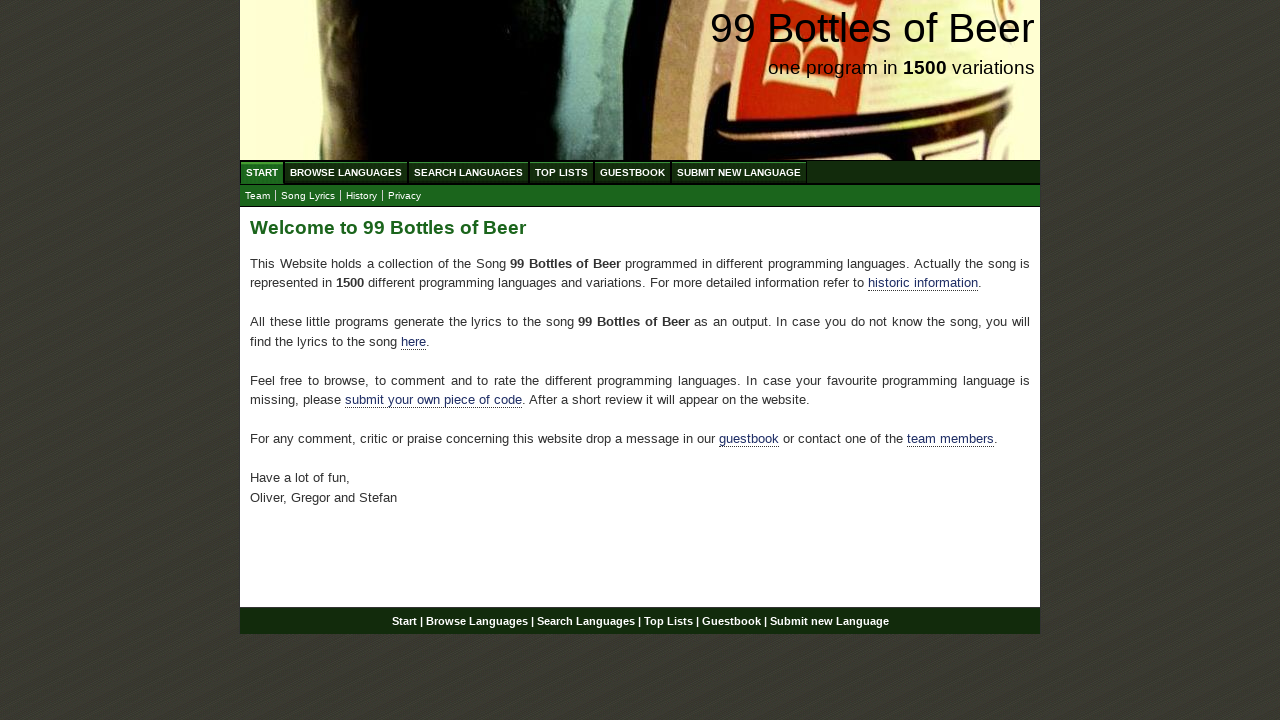

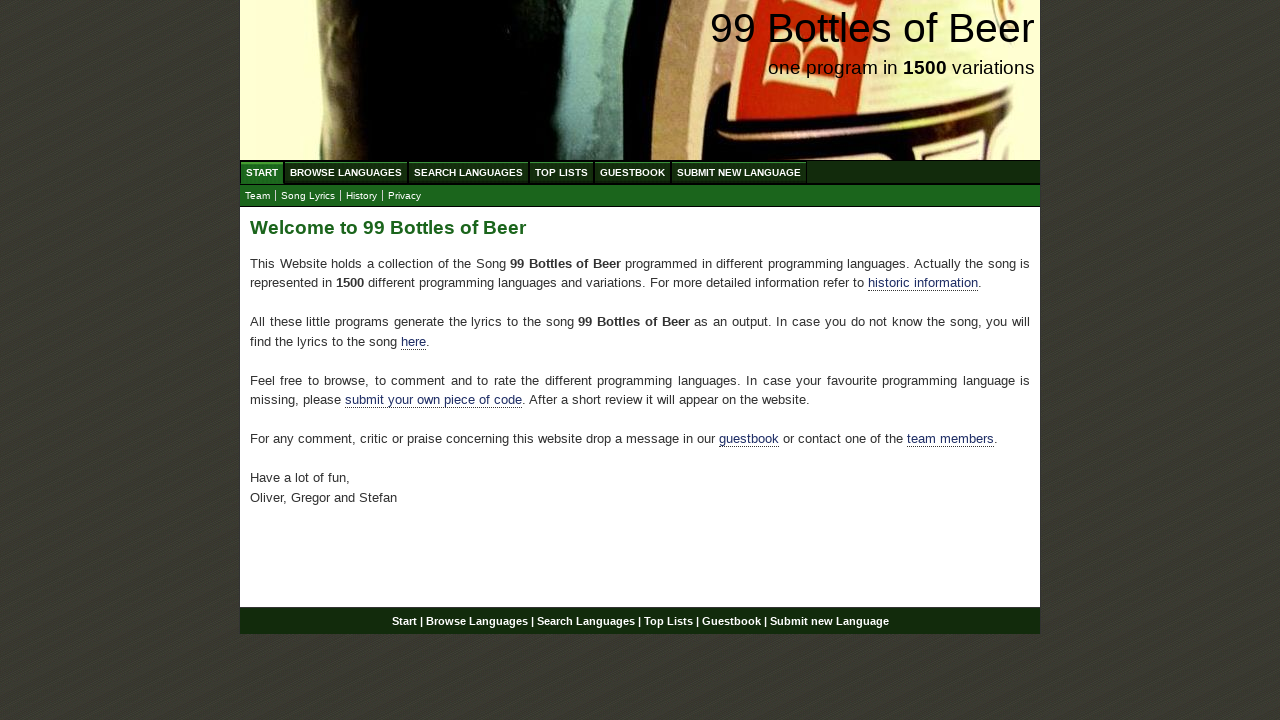